Tests dynamic controls page with explicit waits - clicks Remove button, verifies "It's gone!" message, clicks Add button, and verifies "It's back!" message.

Starting URL: https://the-internet.herokuapp.com/dynamic_controls

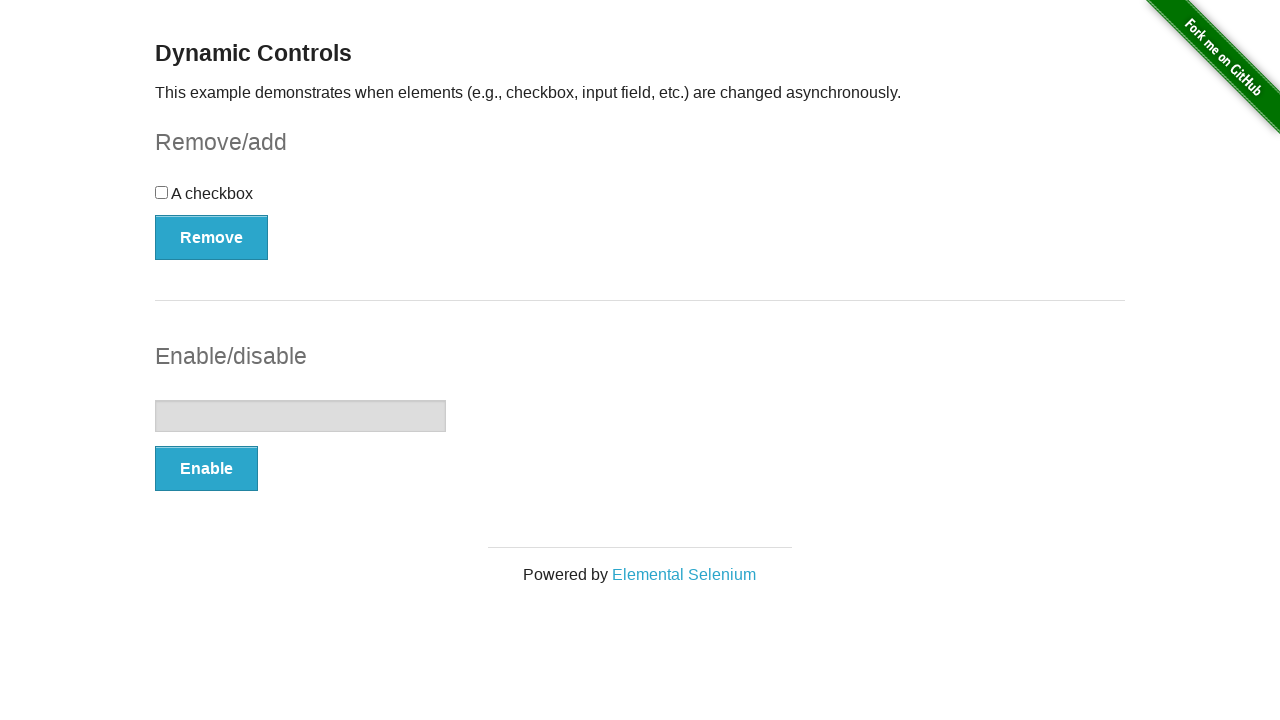

Waited for Remove button to be visible
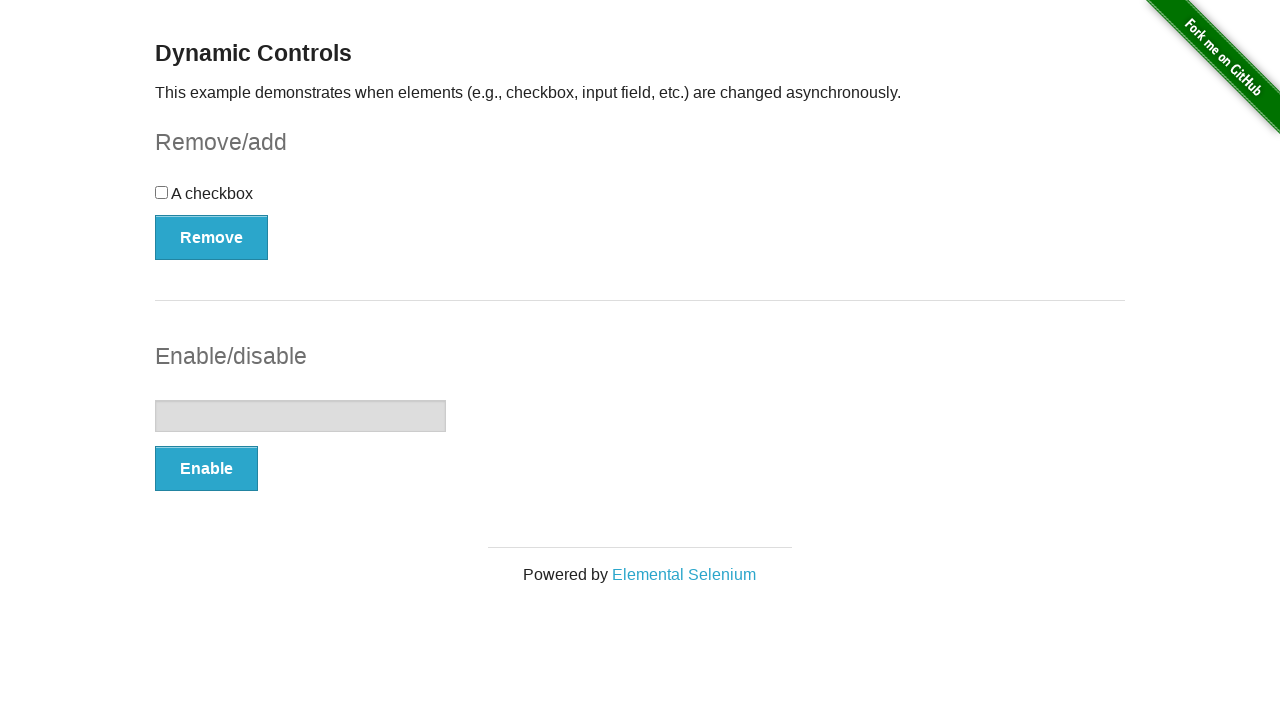

Clicked Remove button
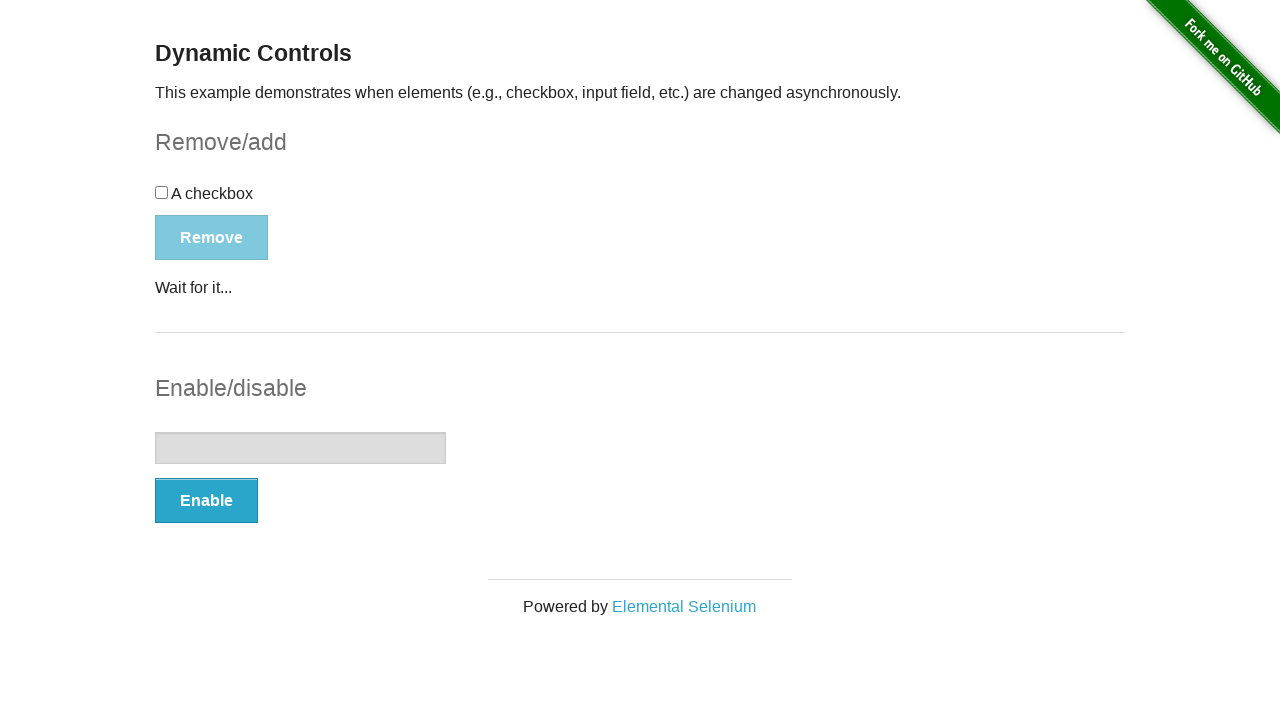

Waited for 'It's gone!' message to be visible
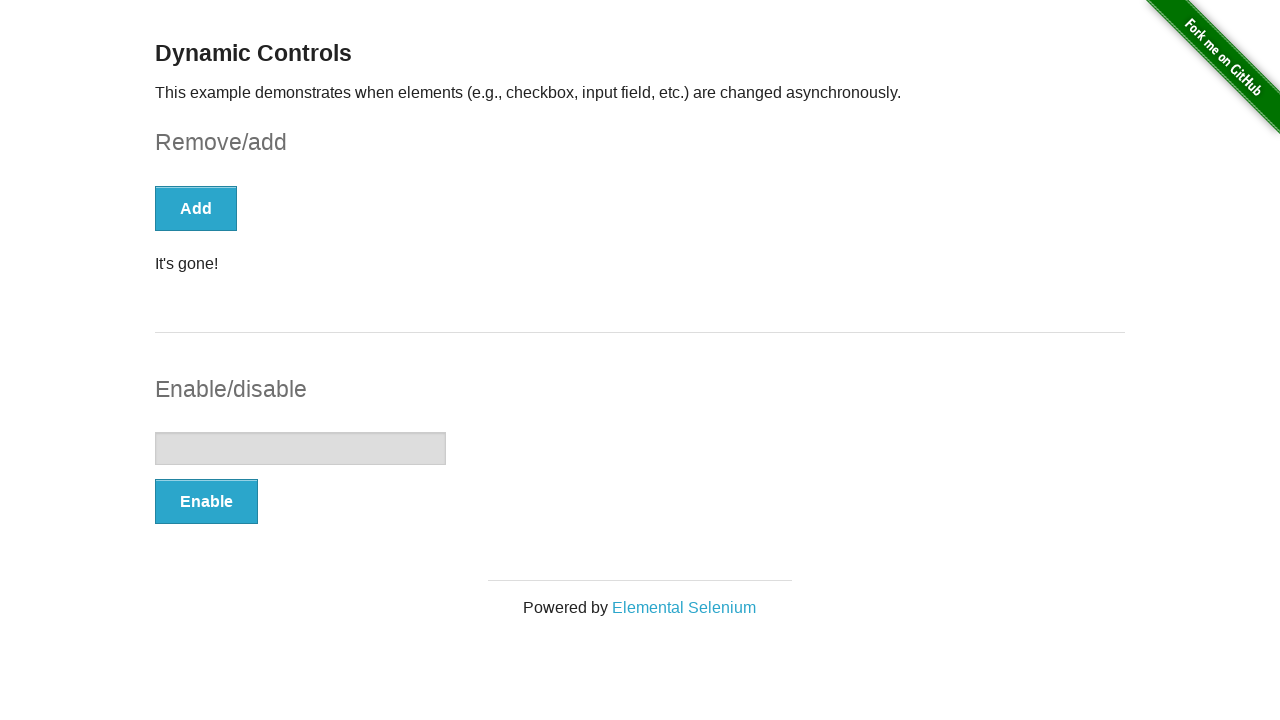

Verified 'It's gone!' message is visible
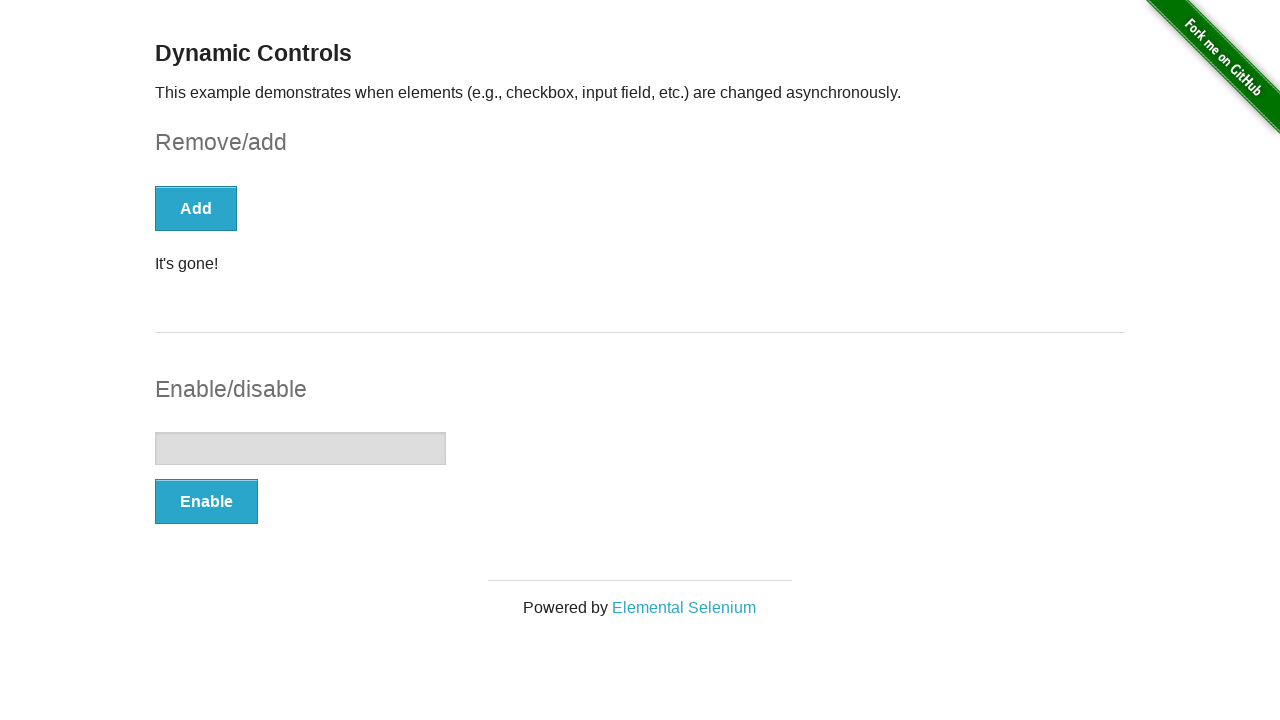

Clicked Add button at (196, 208) on button[onclick='swapCheckbox()']
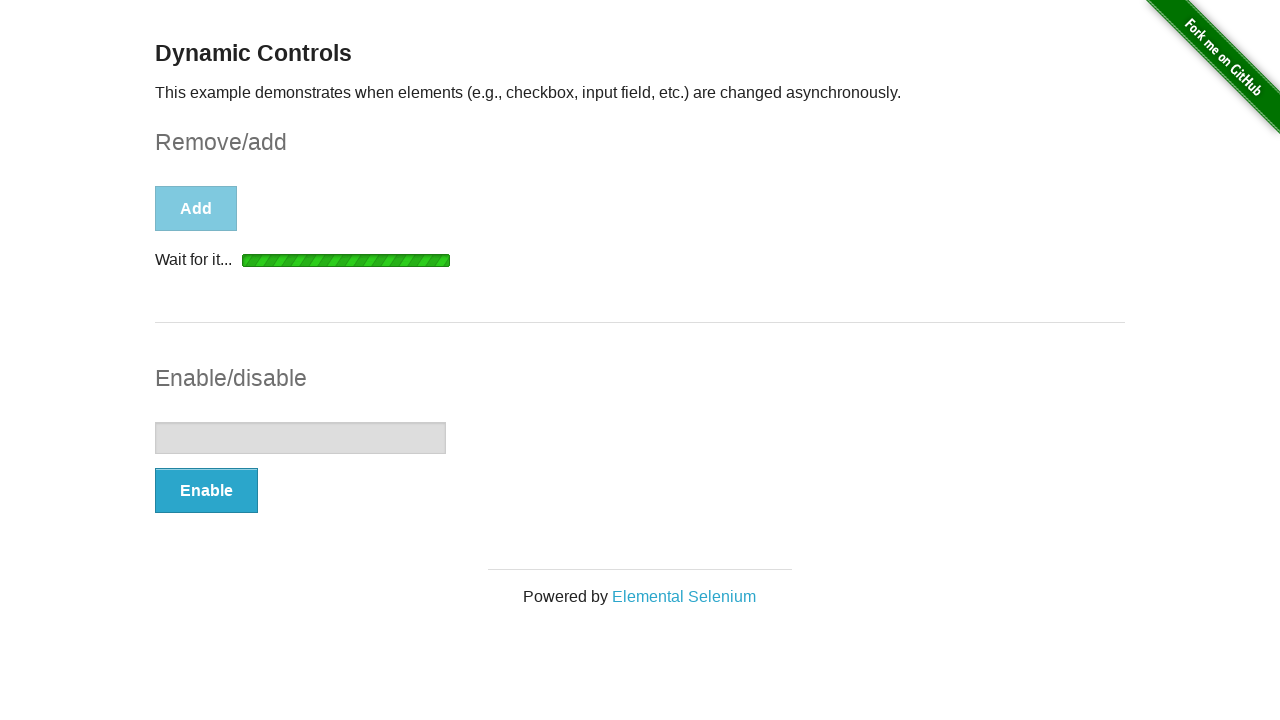

Waited for 'It's back!' message to be visible
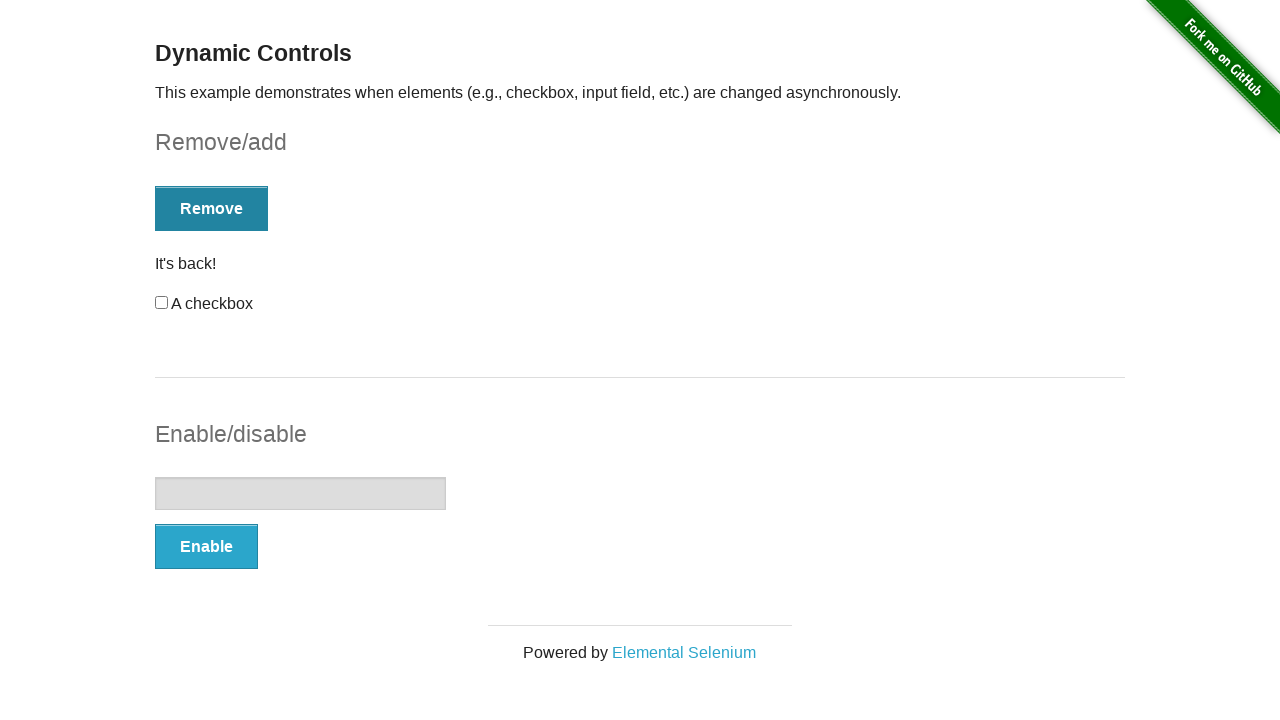

Verified 'It's back!' message is visible
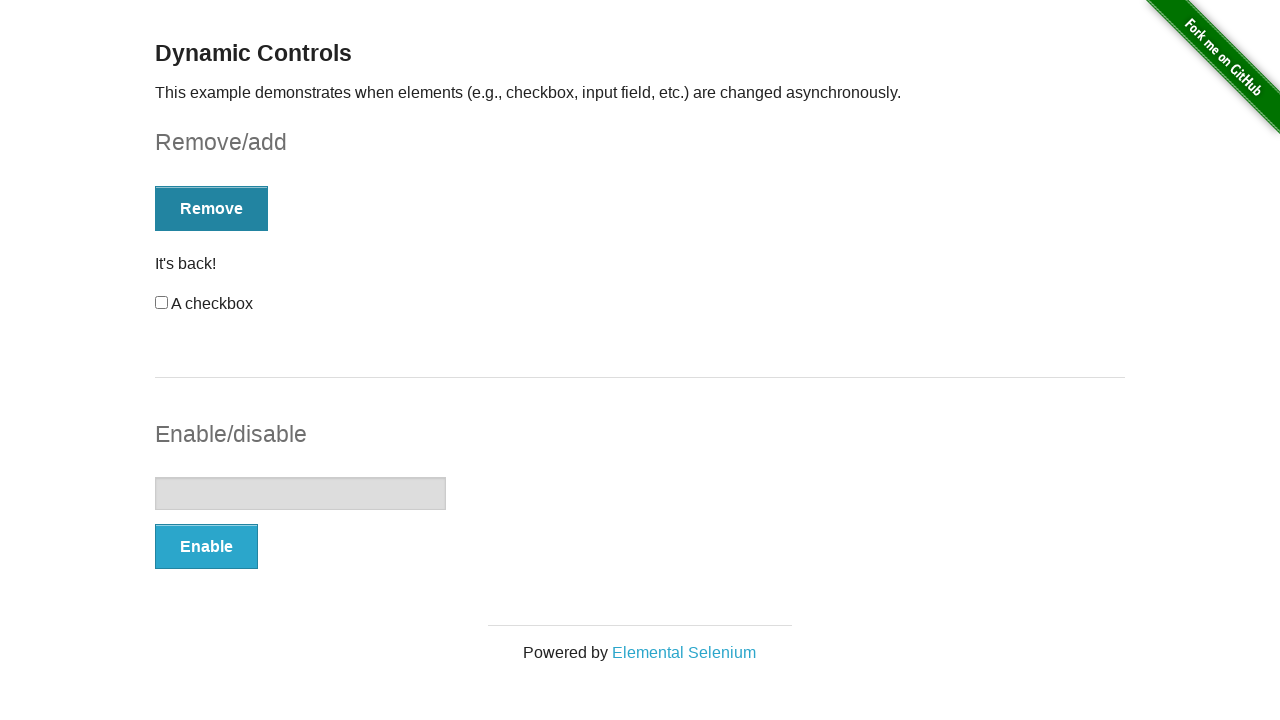

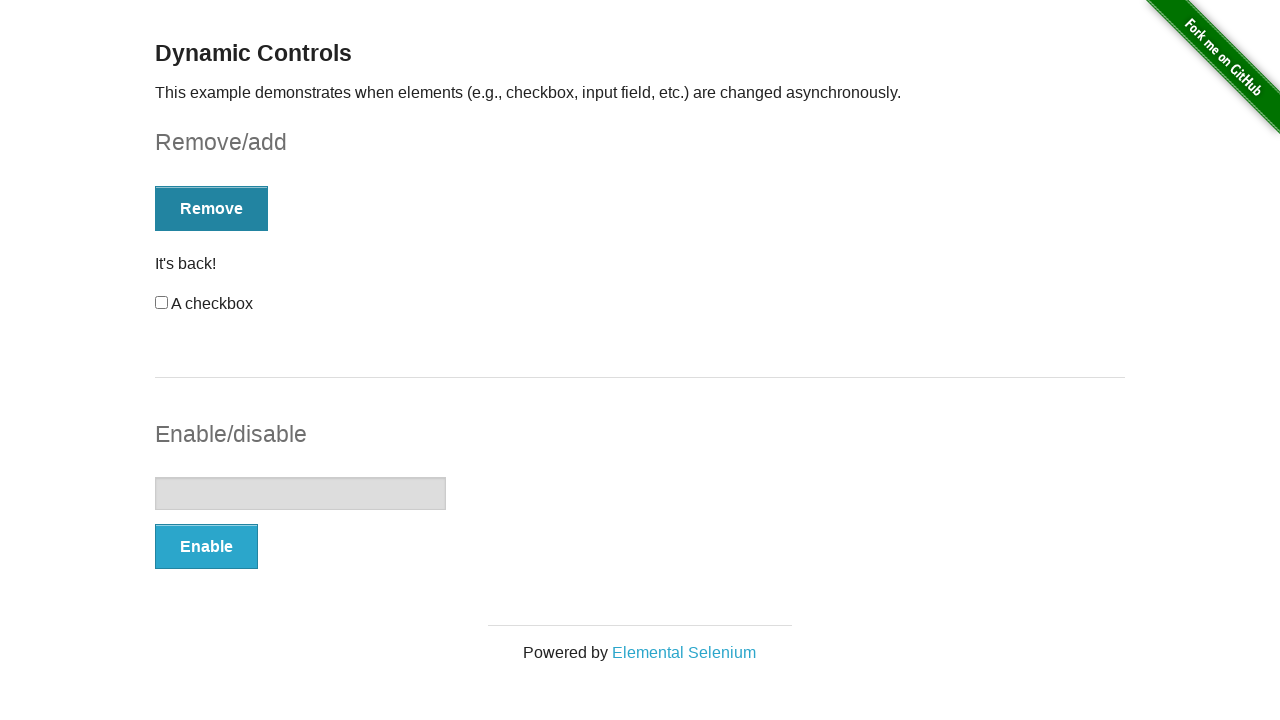